Tests selecting the last checkbox by clicking on the Checkboxes link and toggling the last checkbox element

Starting URL: https://the-internet.herokuapp.com/

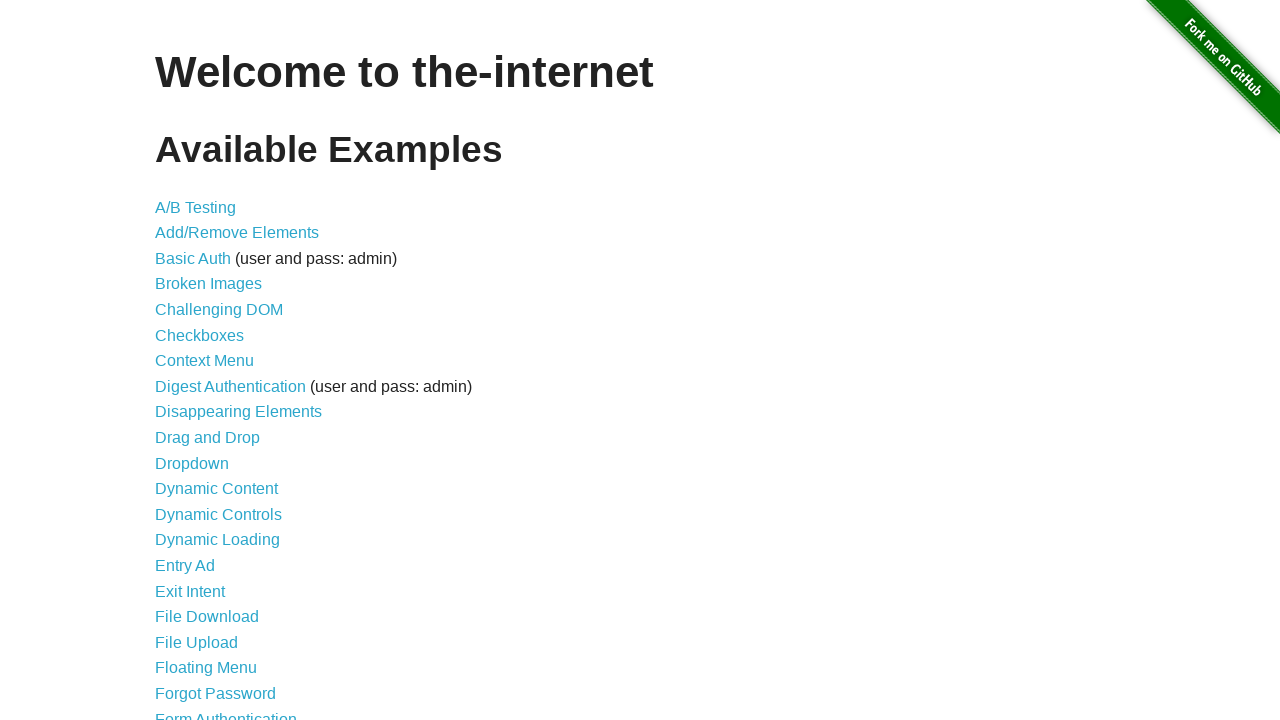

Clicked on Checkboxes link at (200, 335) on text=Checkboxes
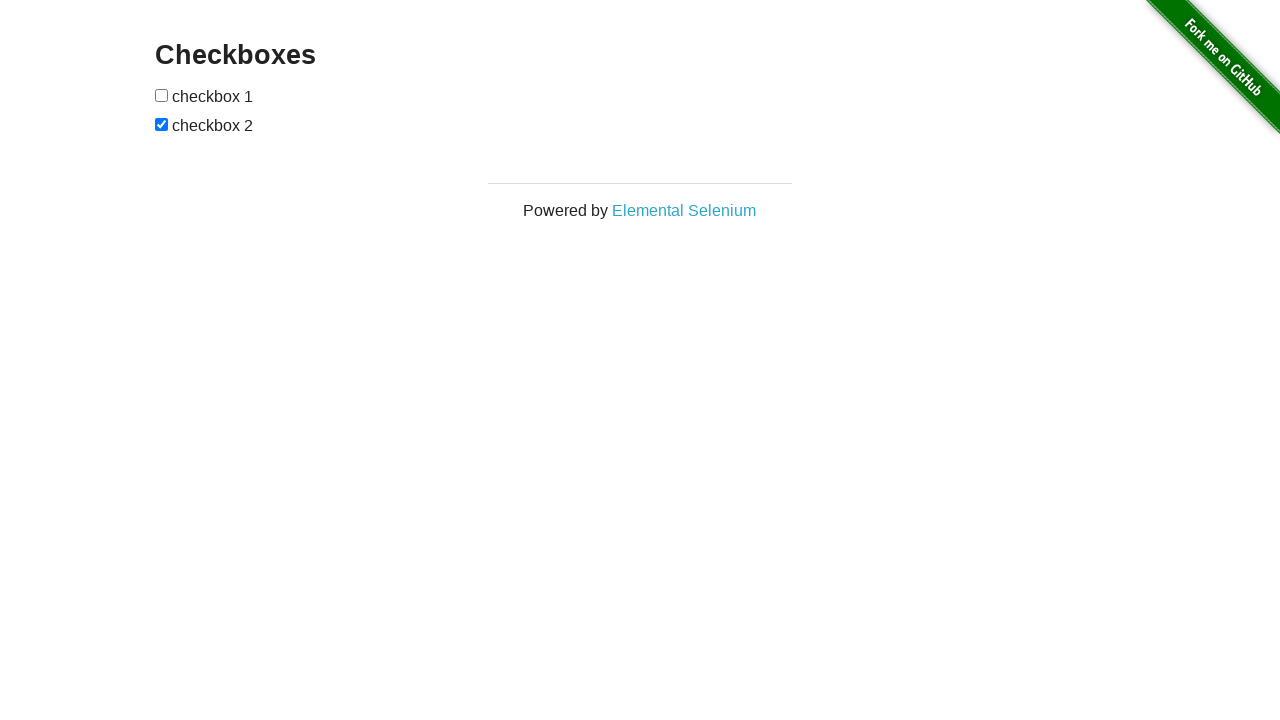

Located all checkbox inputs in the form
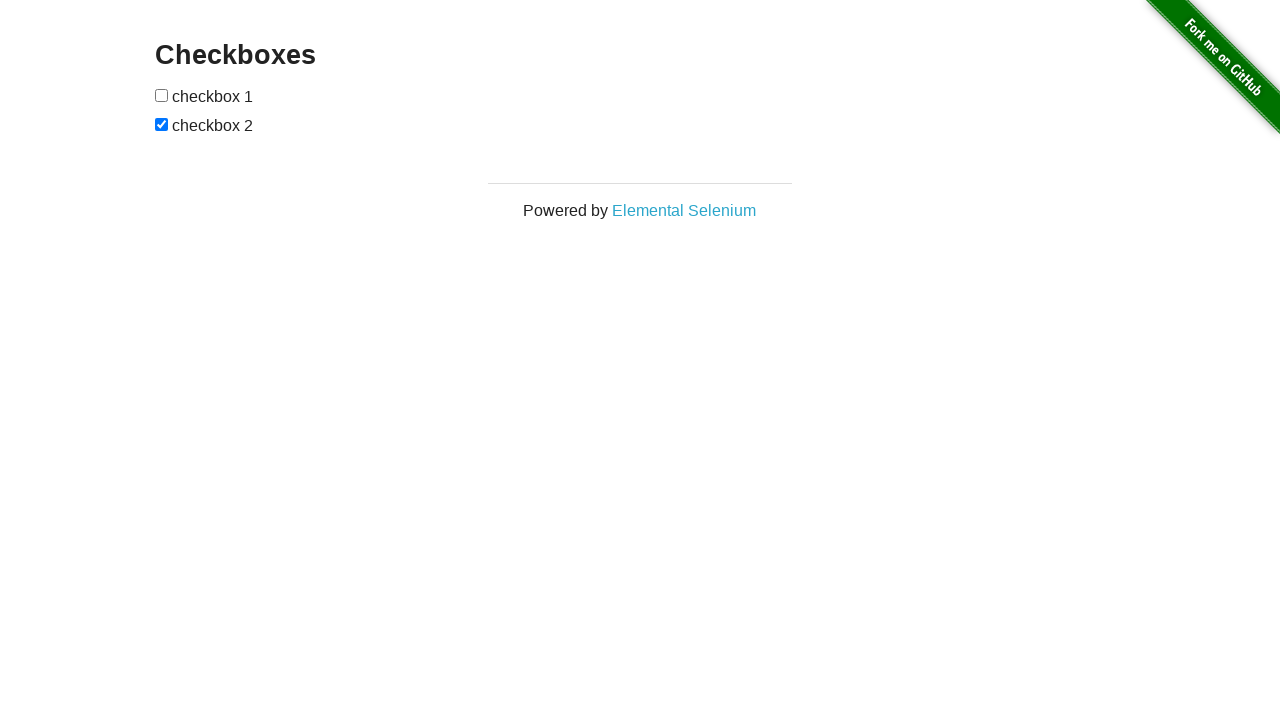

Clicked the last checkbox to toggle it at (162, 124) on xpath=//form[@id='checkboxes']//input >> nth=-1
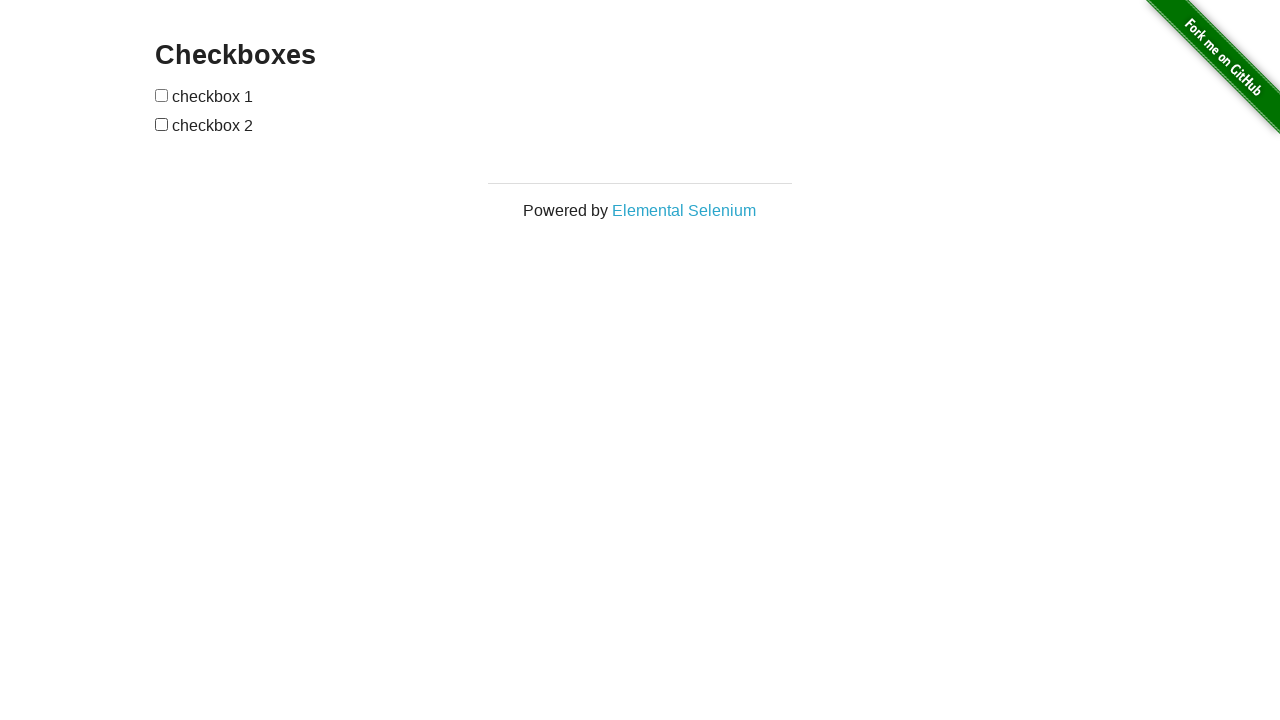

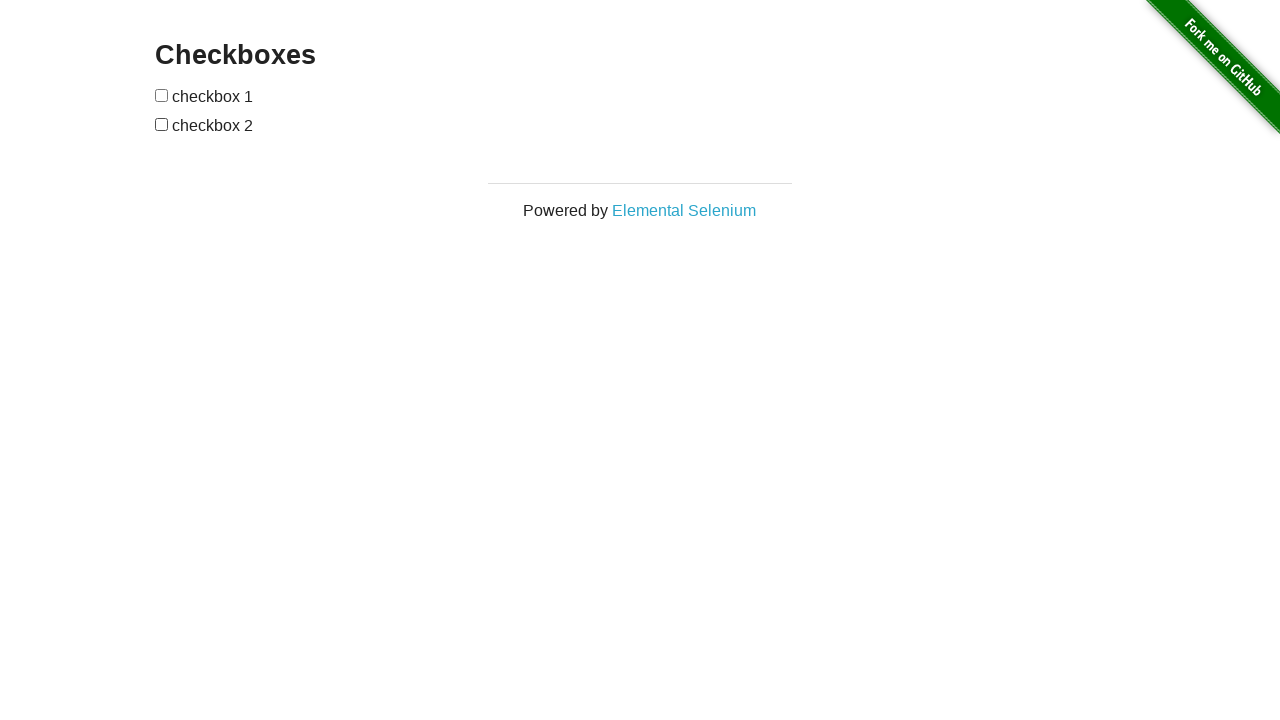